Tests that clicking Clear completed button removes completed items from the list

Starting URL: https://demo.playwright.dev/todomvc

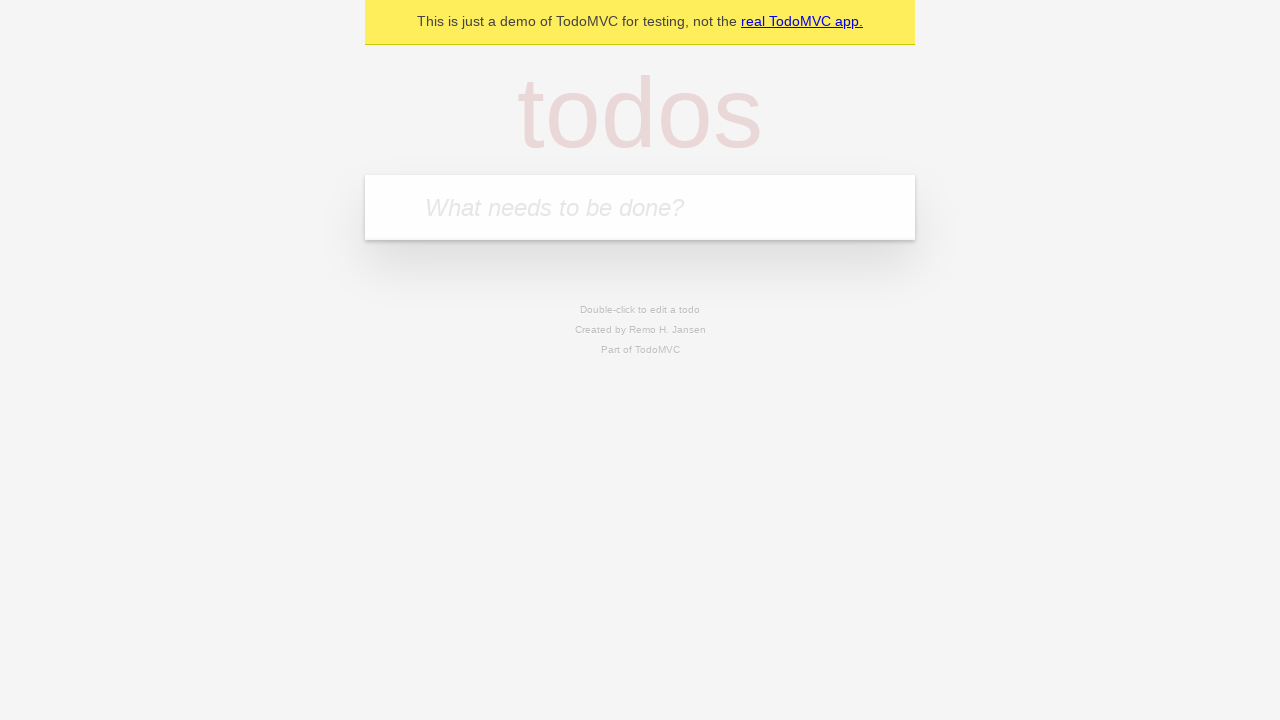

Filled new todo field with 'buy some cheese' on .new-todo
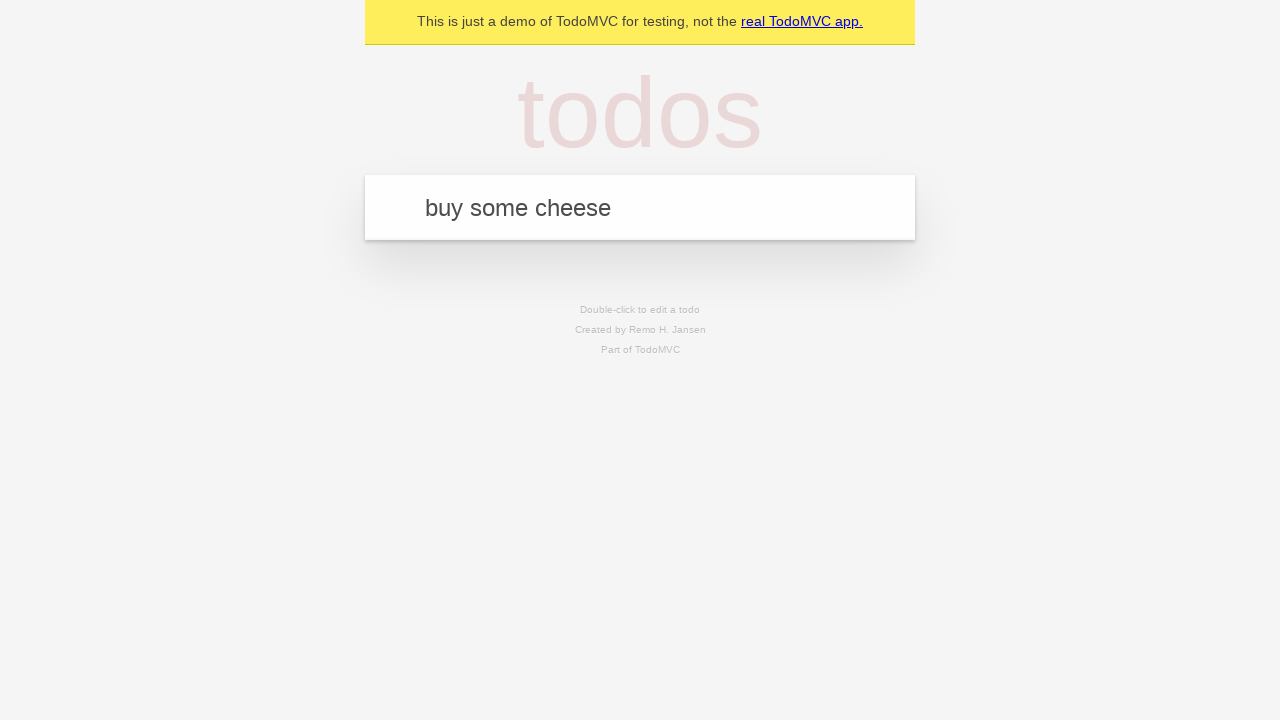

Pressed Enter to add first todo item on .new-todo
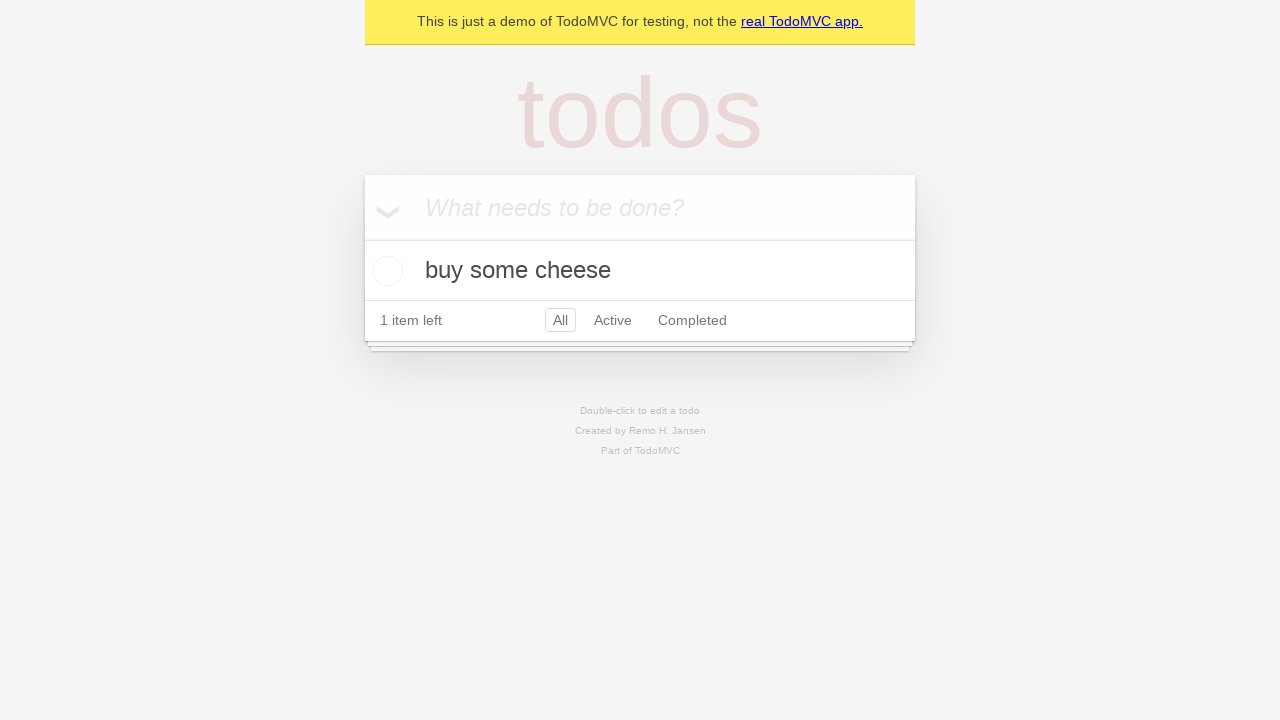

Filled new todo field with 'feed the cat' on .new-todo
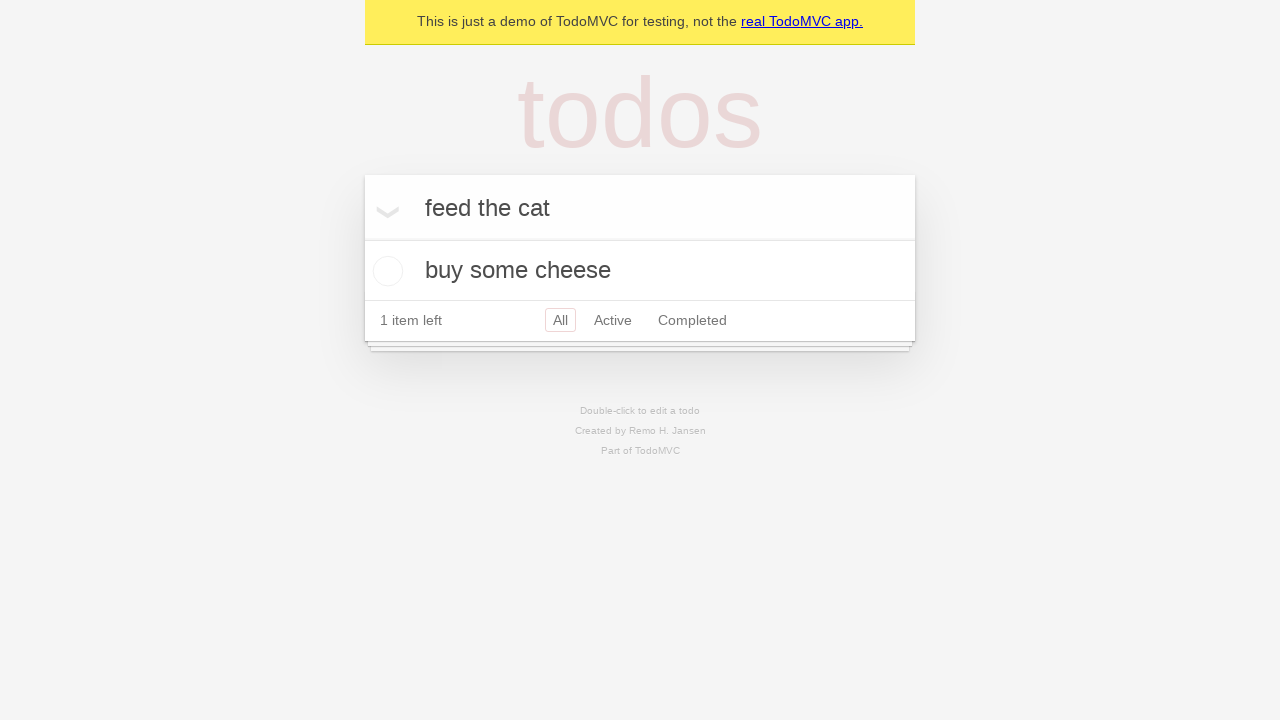

Pressed Enter to add second todo item on .new-todo
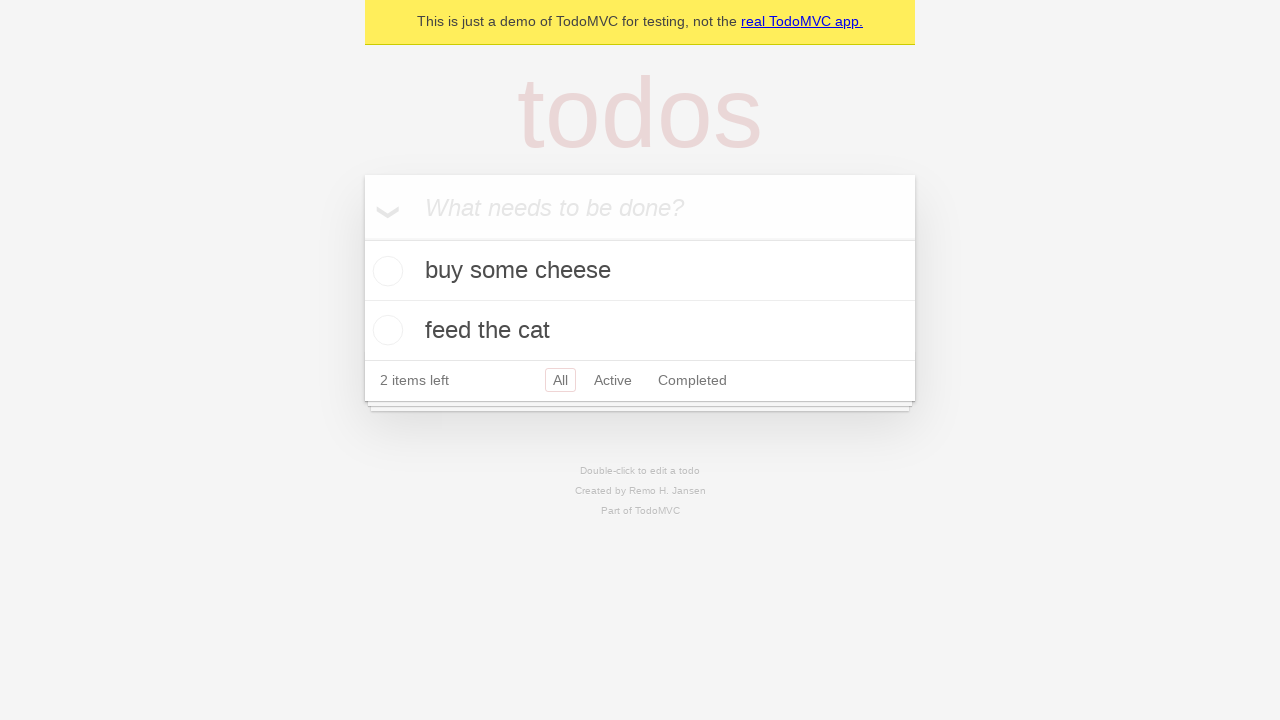

Filled new todo field with 'book a doctors appointment' on .new-todo
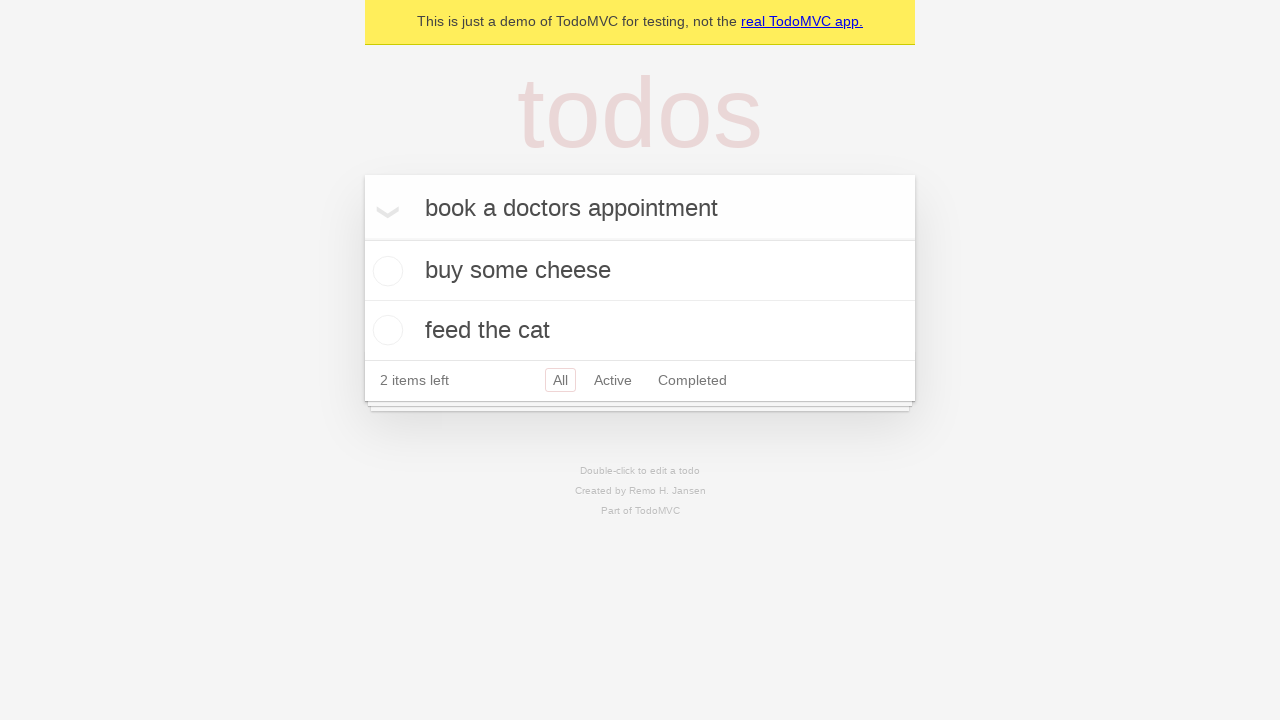

Pressed Enter to add third todo item on .new-todo
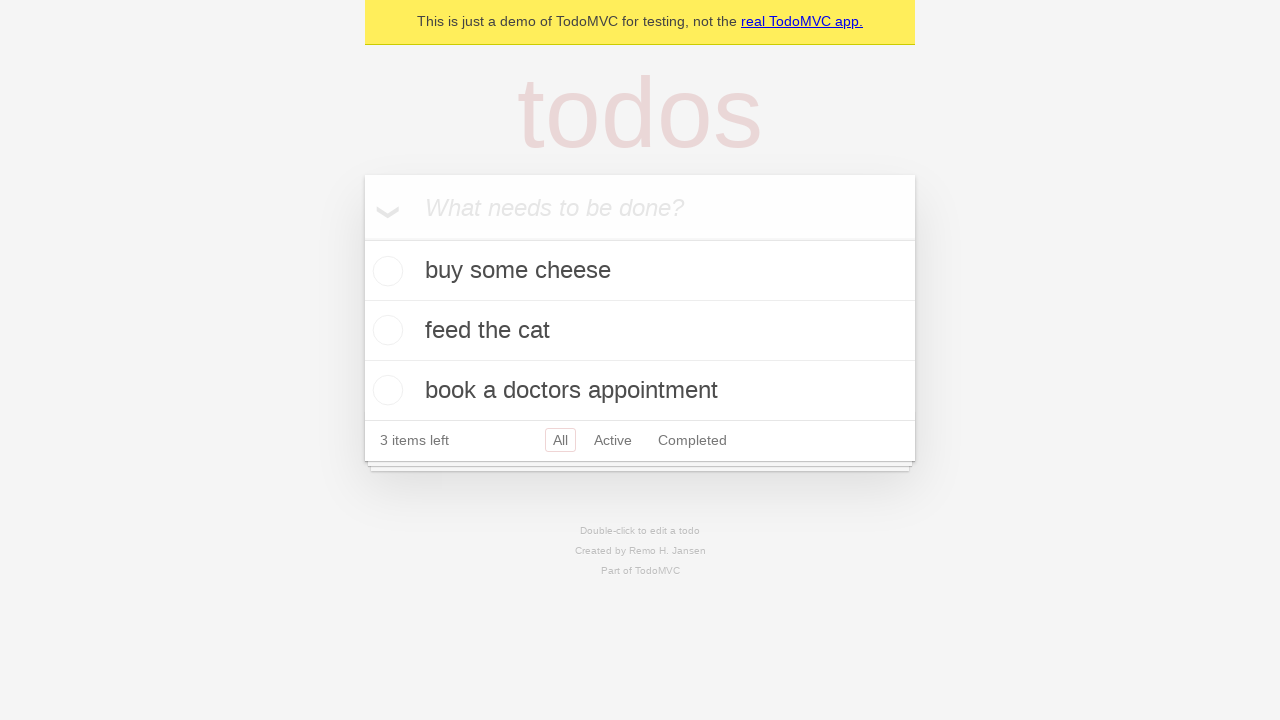

Waited for all three todo items to be displayed
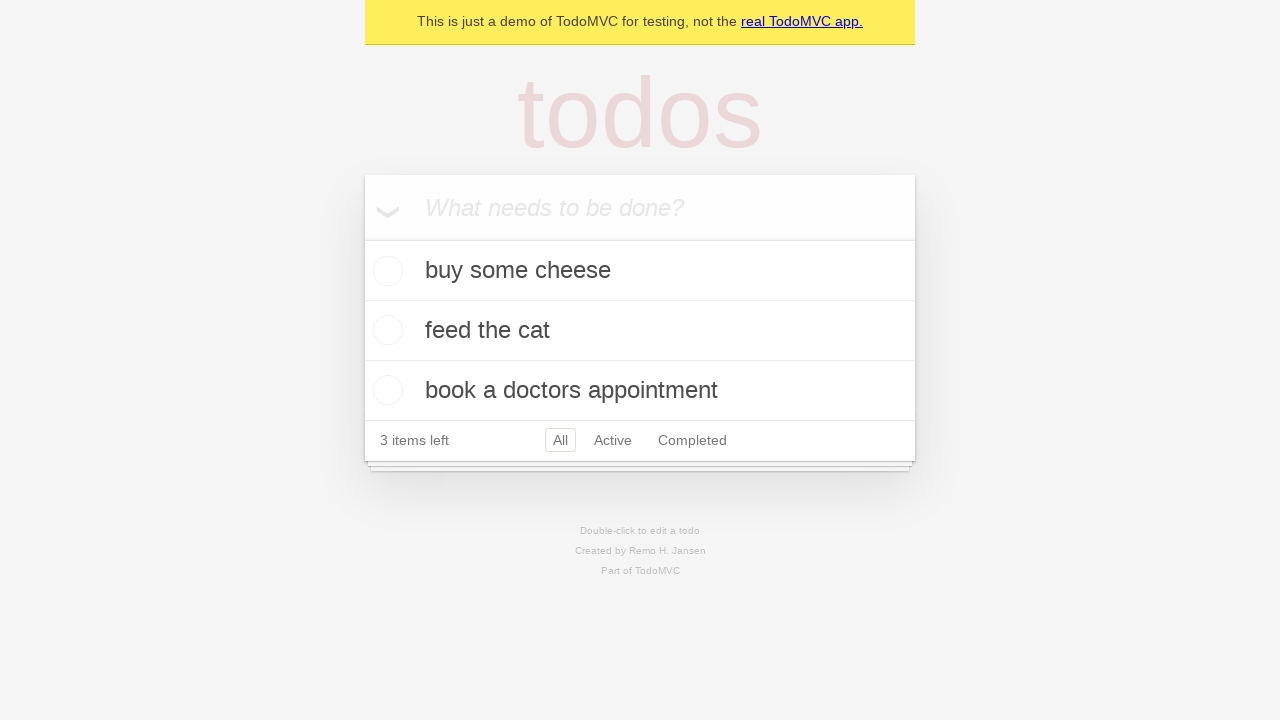

Checked the second todo item to mark it as completed at (385, 330) on .todo-list li >> nth=1 >> .toggle
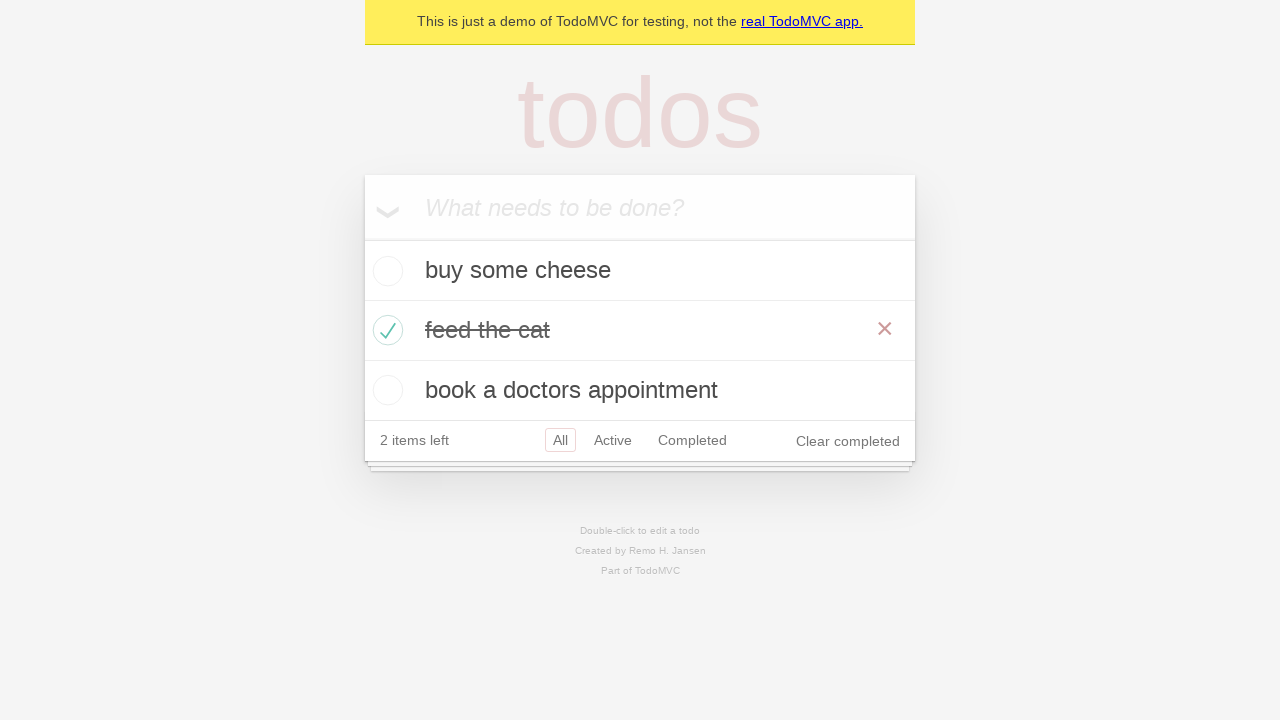

Clicked Clear completed button to remove completed items at (848, 441) on .clear-completed
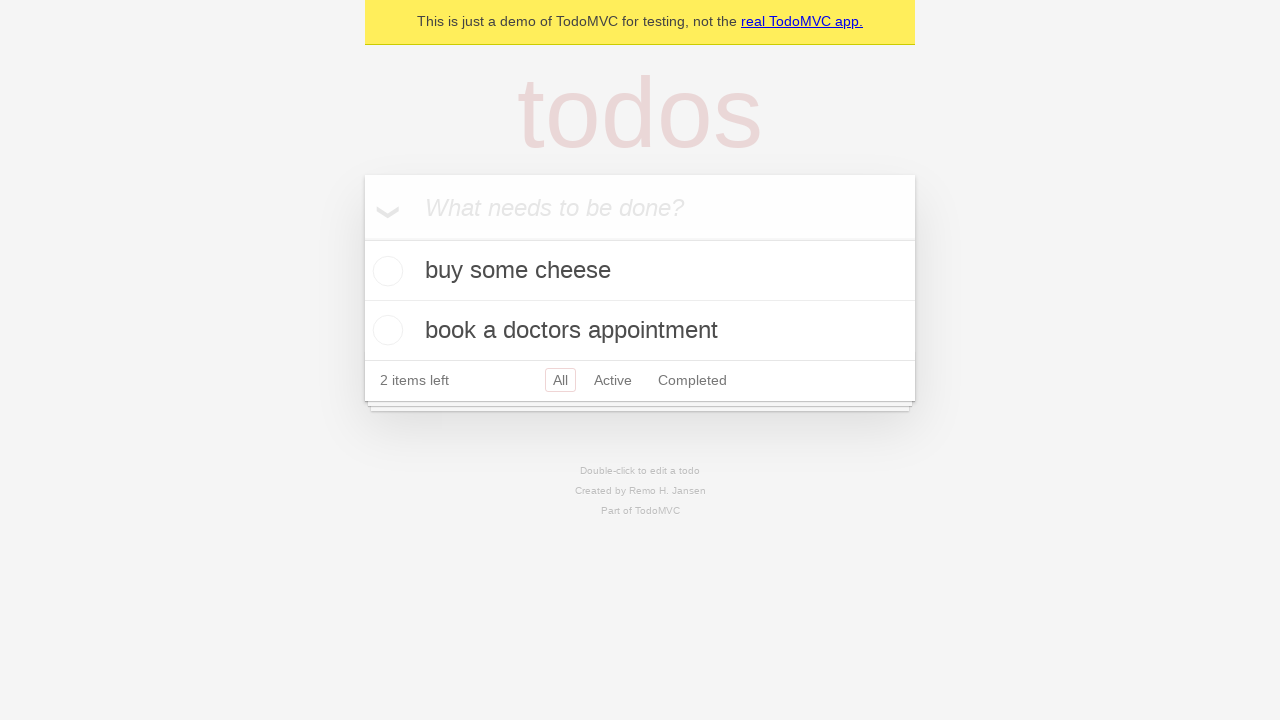

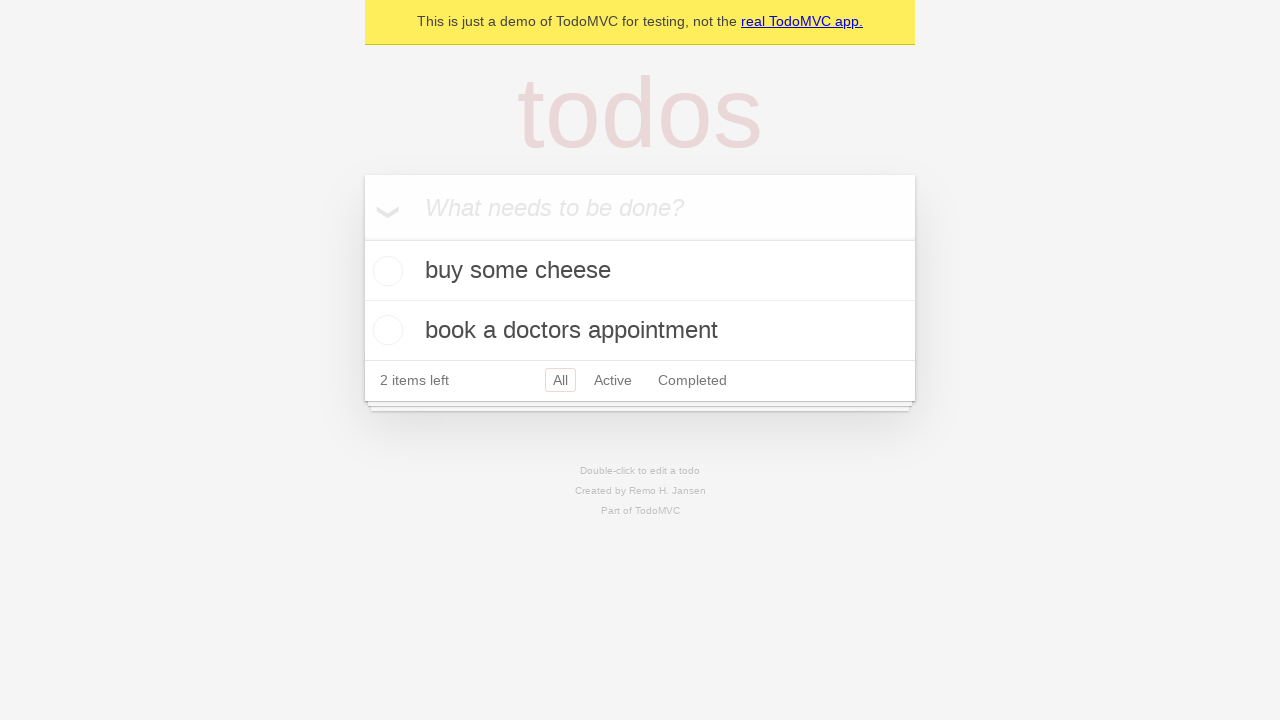